Tests multiple browser window handling by clicking a link that opens a new window, switching between windows, and closing the new window

Starting URL: https://the-internet.herokuapp.com/abtest

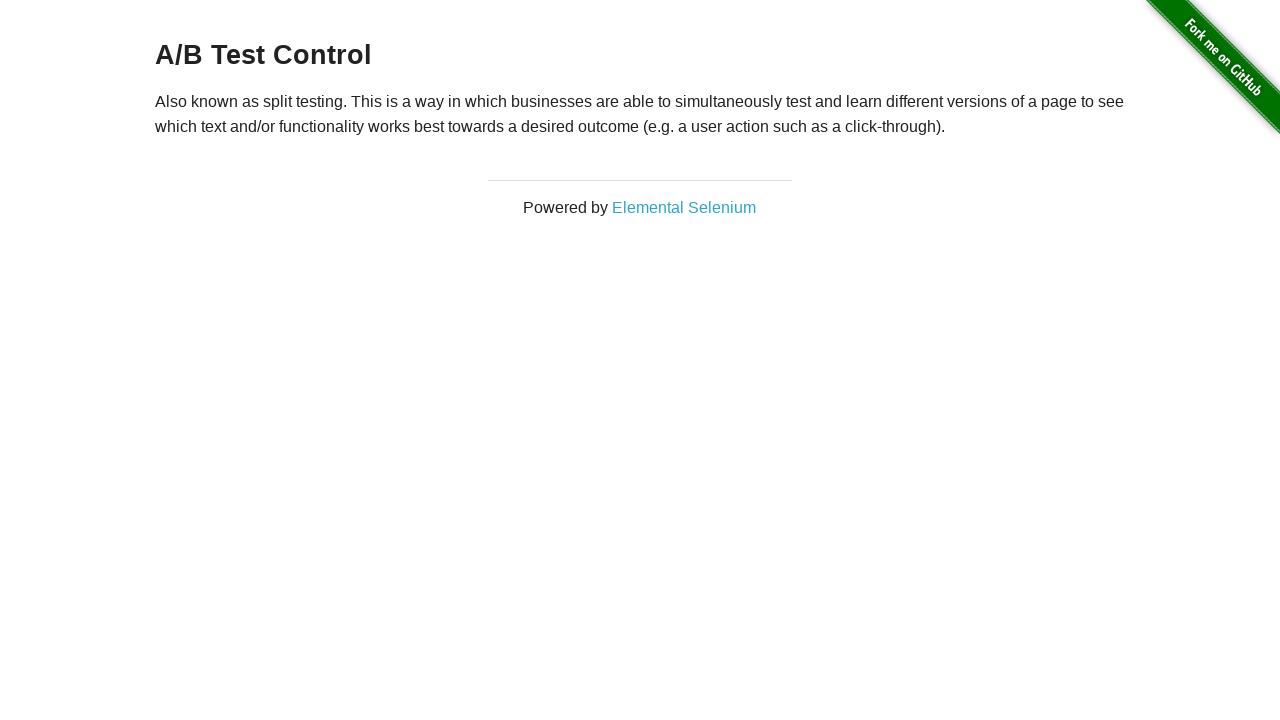

Clicked 'Elemental Selenium' link to open new window at (684, 207) on a:has-text('Elemental Selenium')
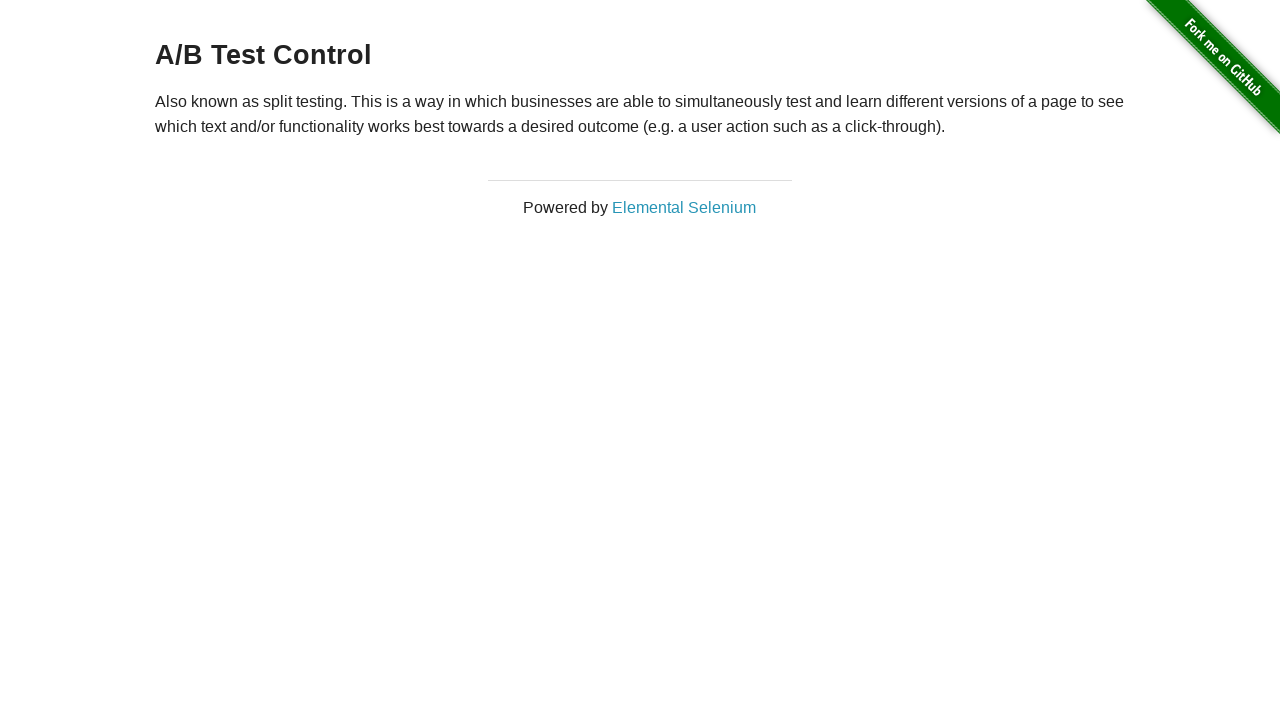

New window opened and captured
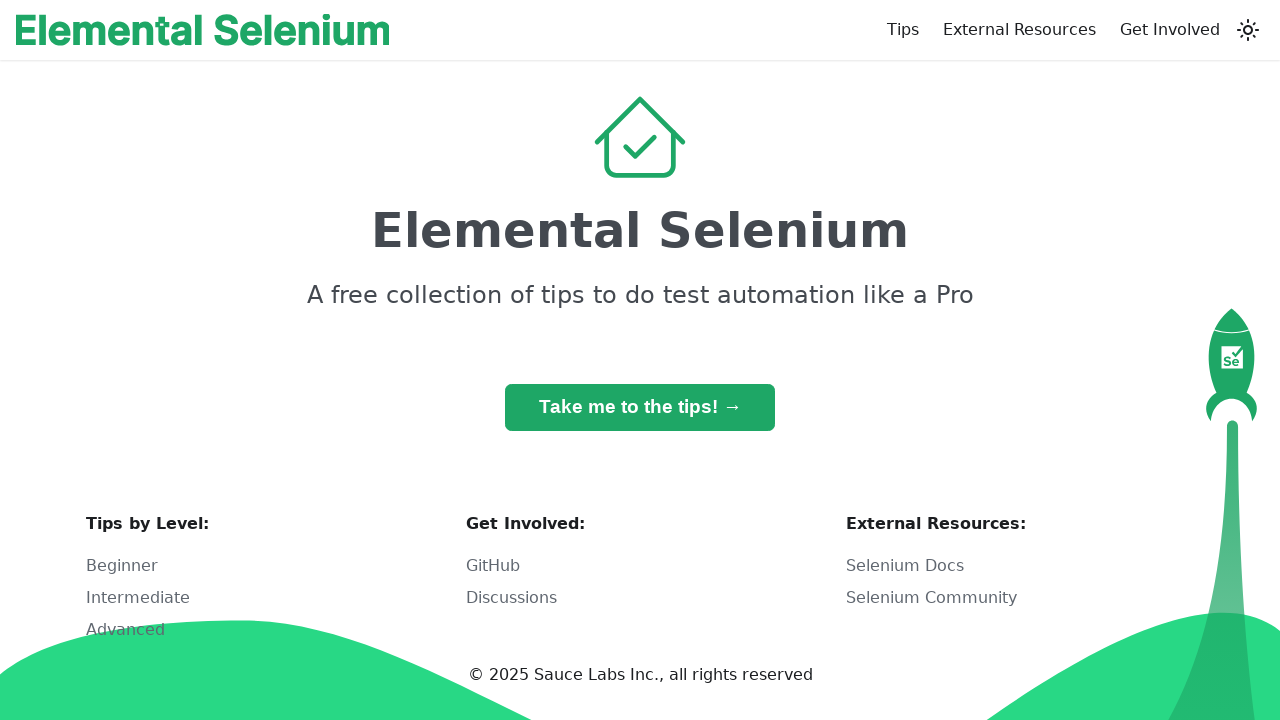

New page finished loading
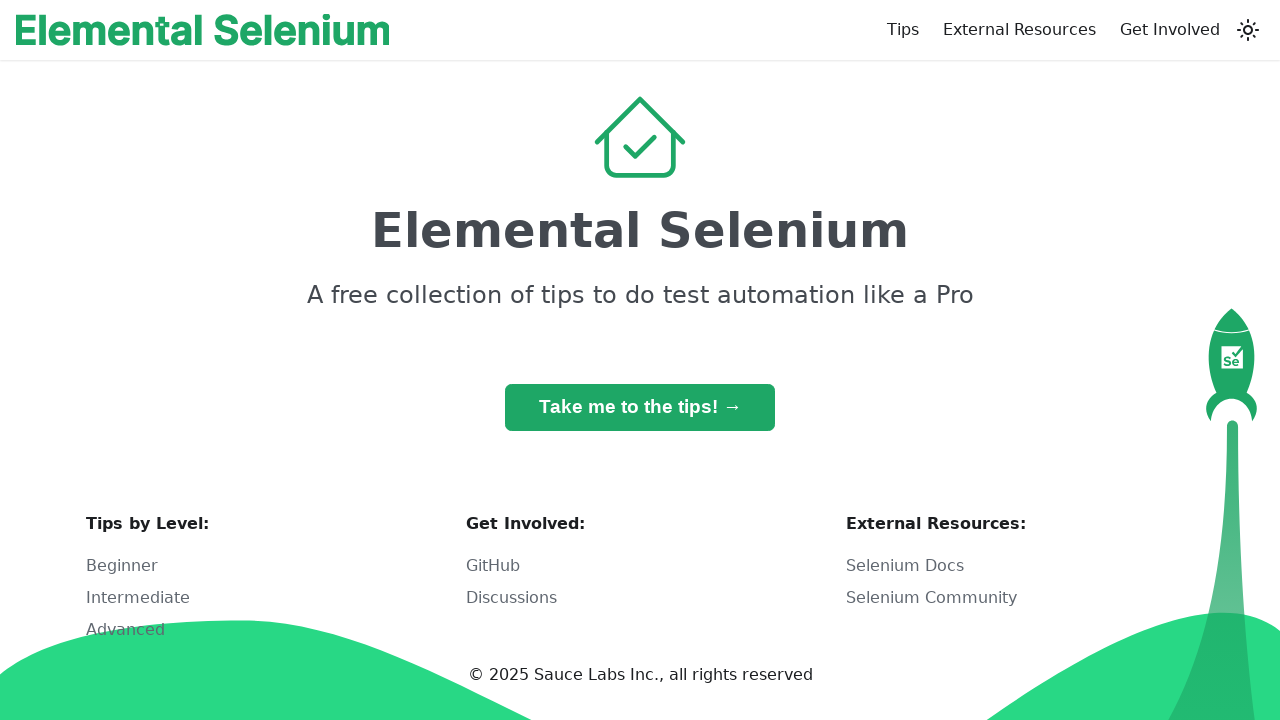

Retrieved new window title: Home | Elemental Selenium
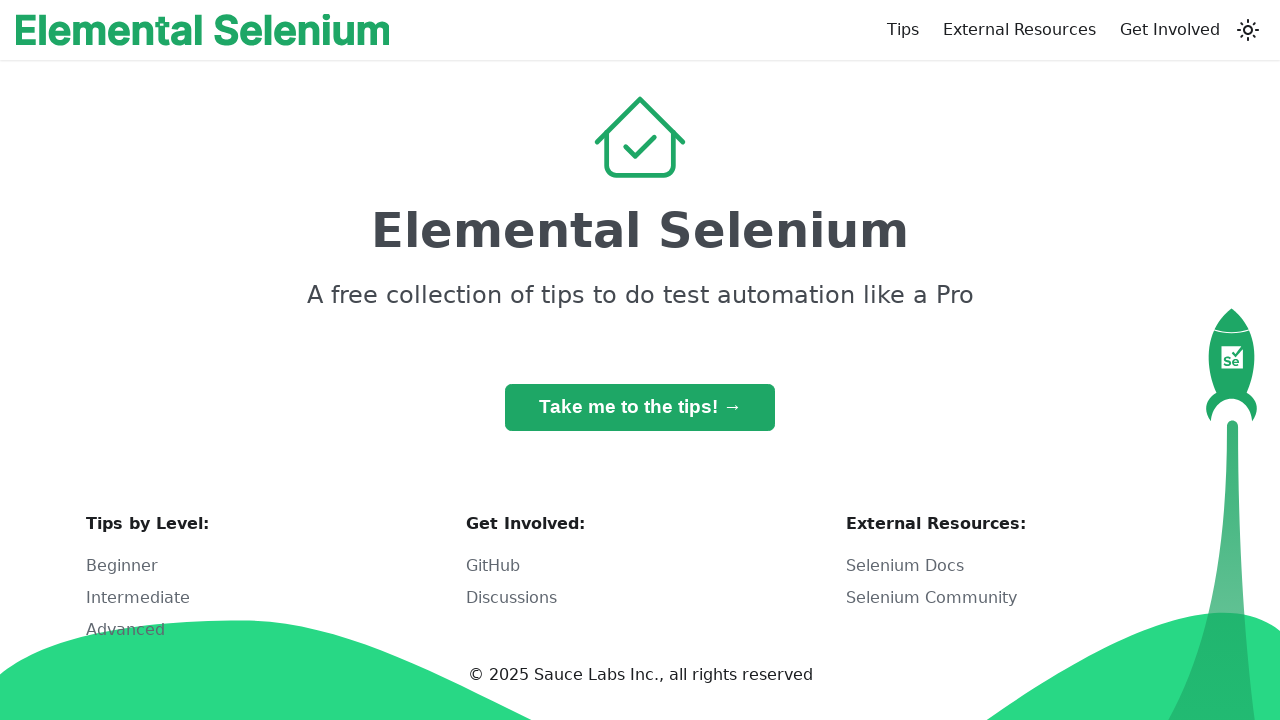

Closed new window
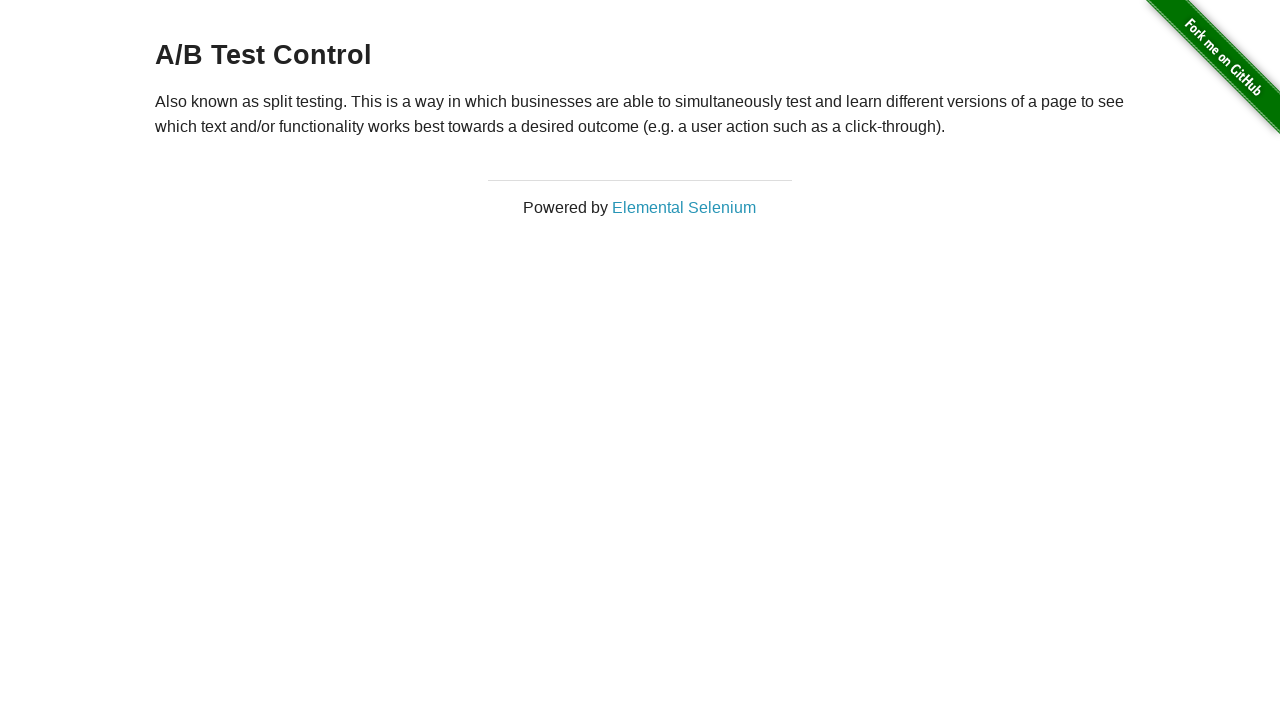

Retrieved original window title: The Internet
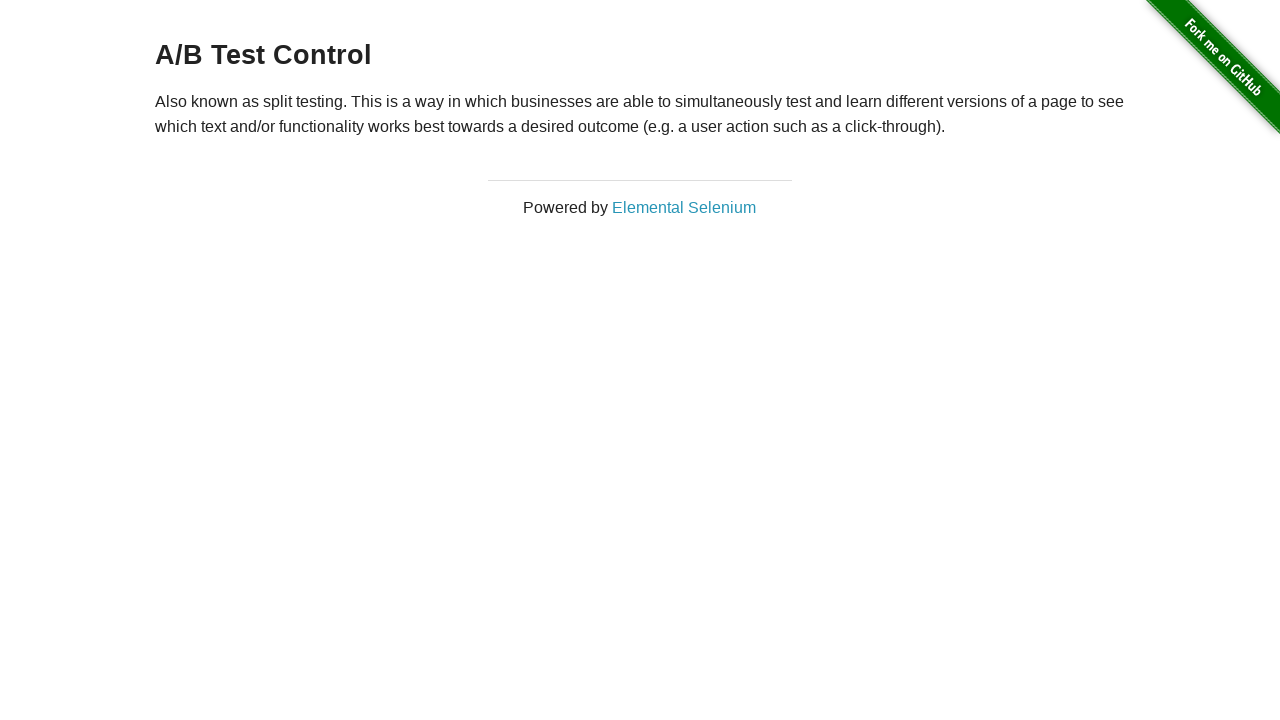

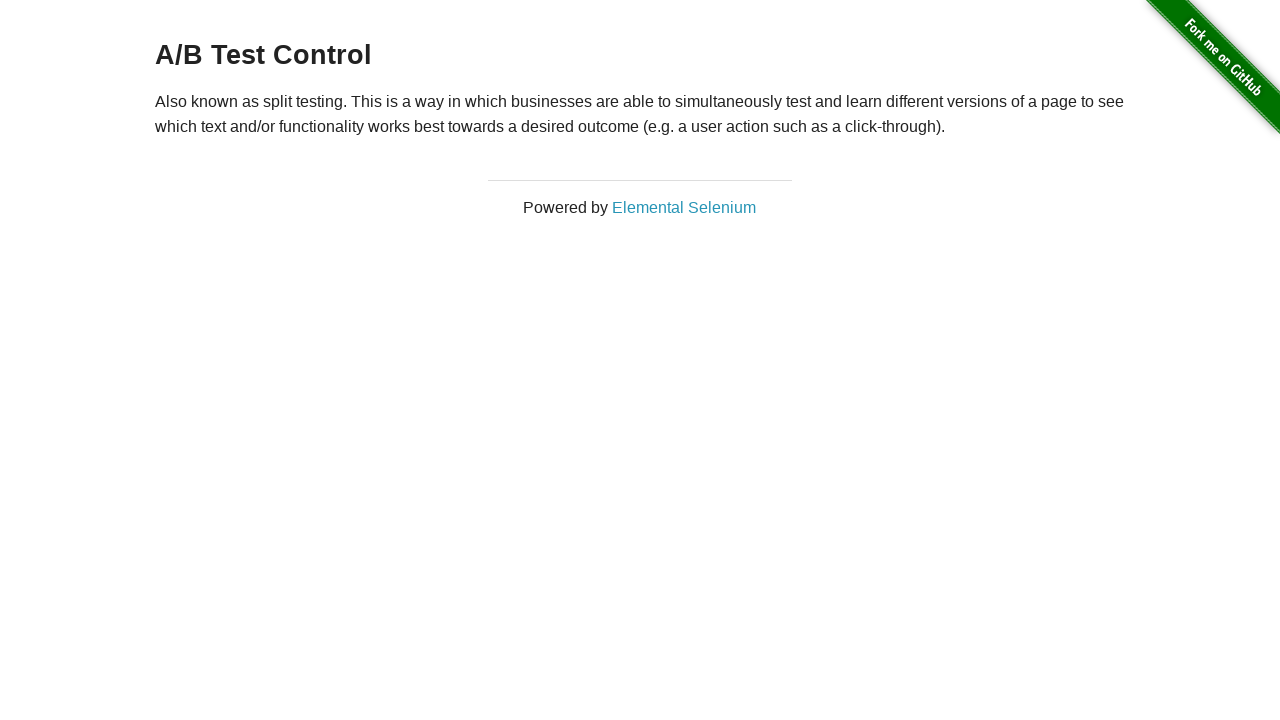